Tests drag and drop functionality on jQueryUI draggable demo by locating a draggable element within an iframe and performing a mouse drag operation to move it to a new position.

Starting URL: https://jqueryui.com/draggable/

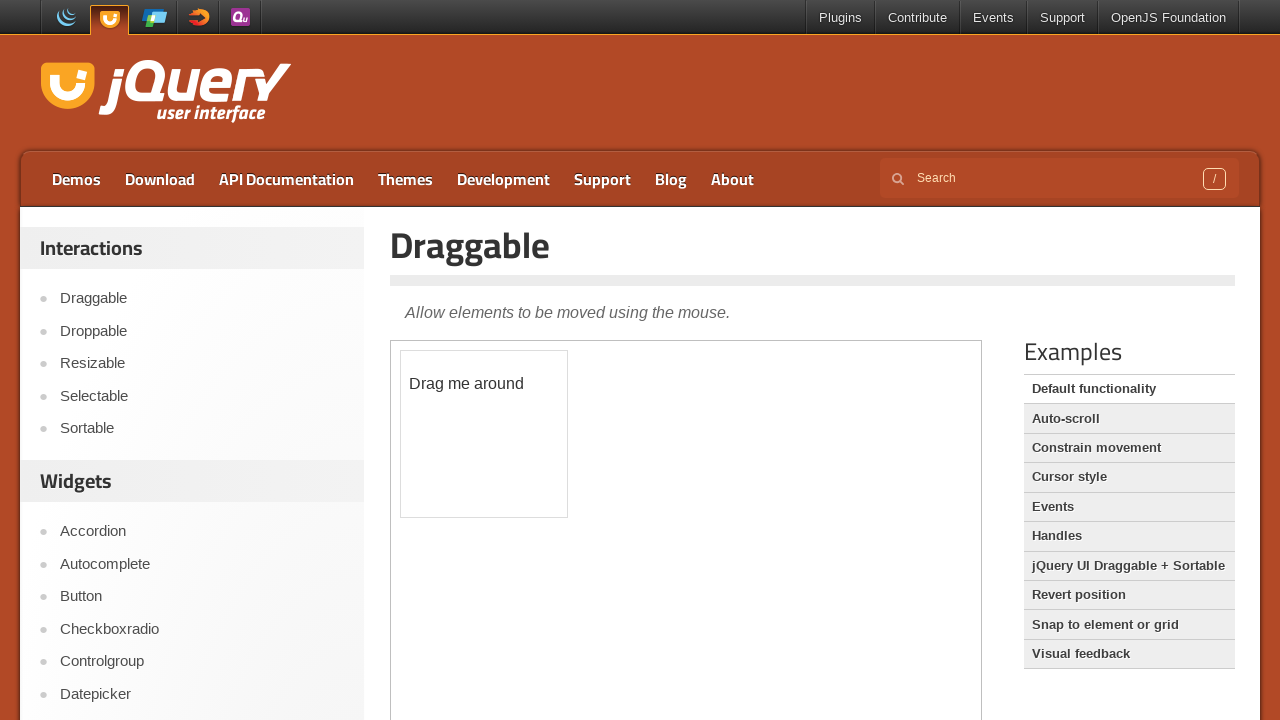

Located iframe containing draggable demo
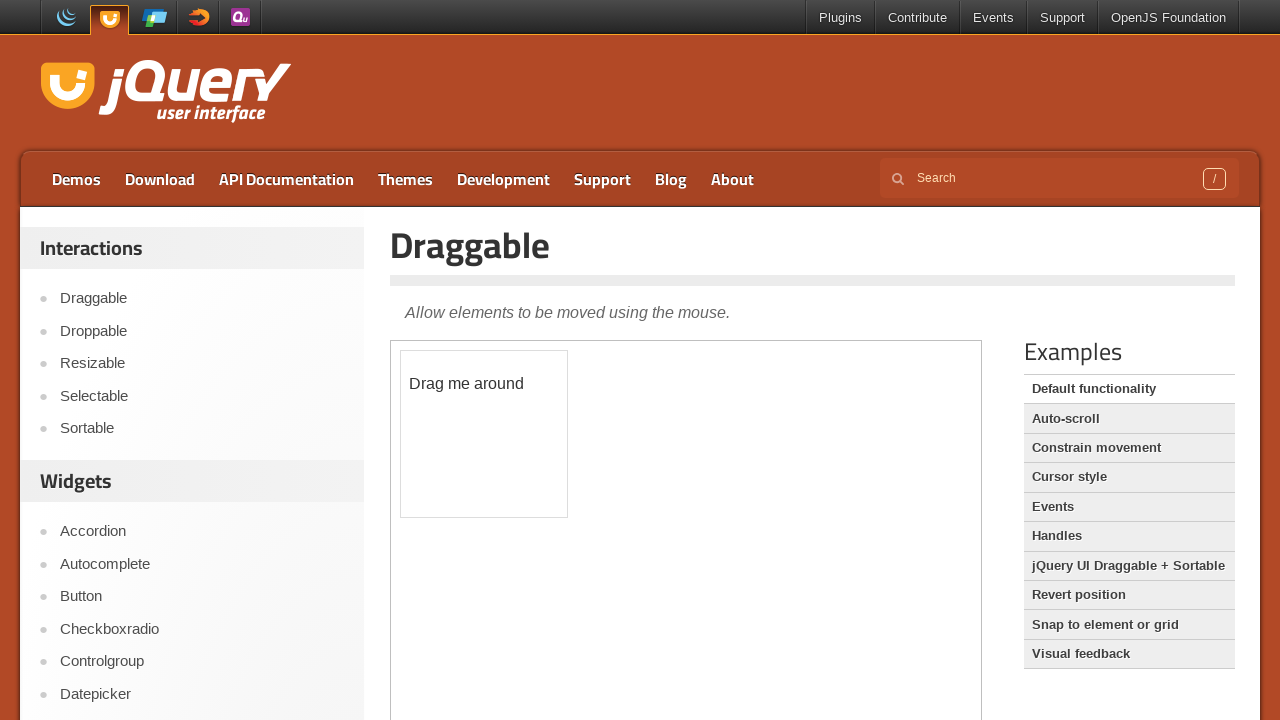

Located draggable element with text 'Drag me around'
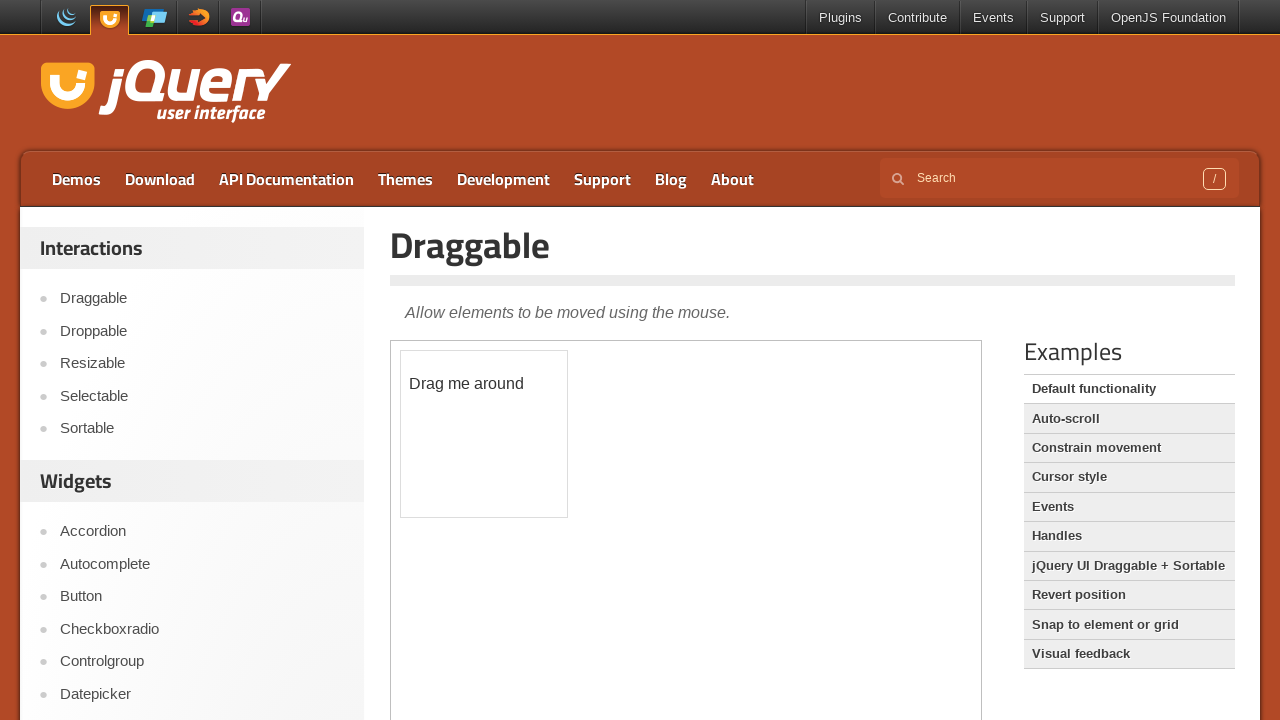

Retrieved bounding box of draggable element
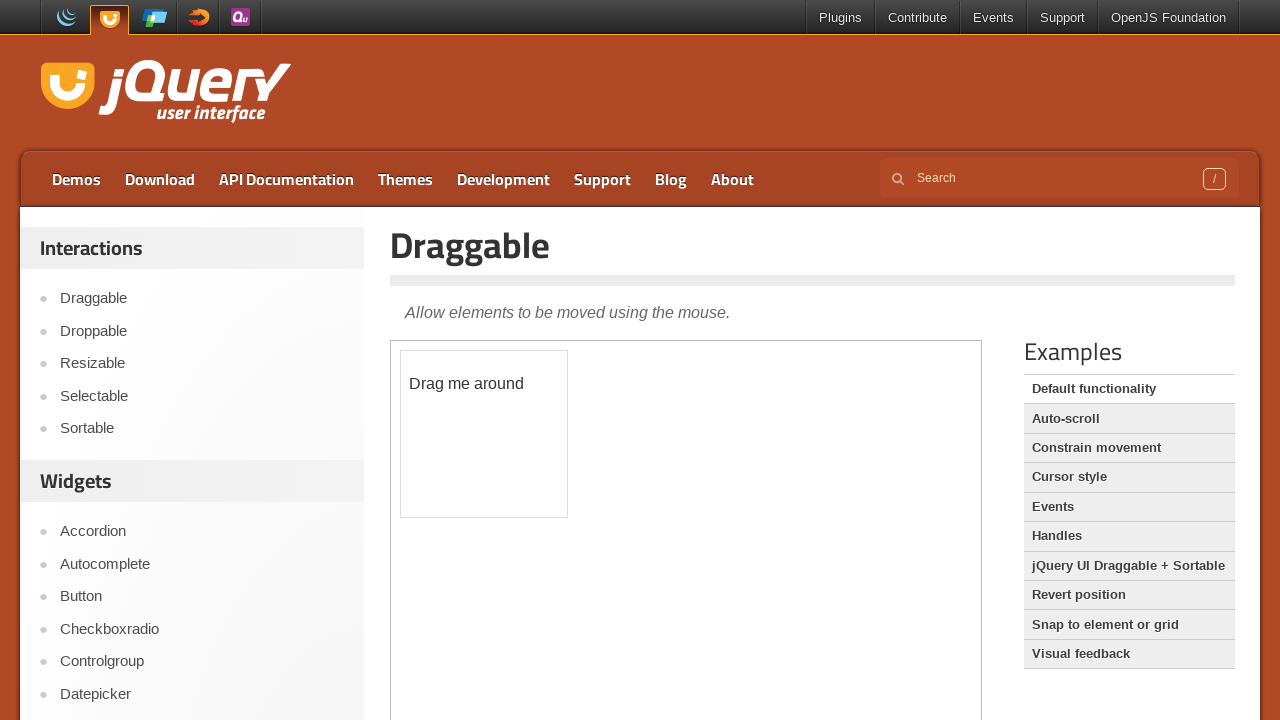

Moved mouse to center of draggable element at (484, 434)
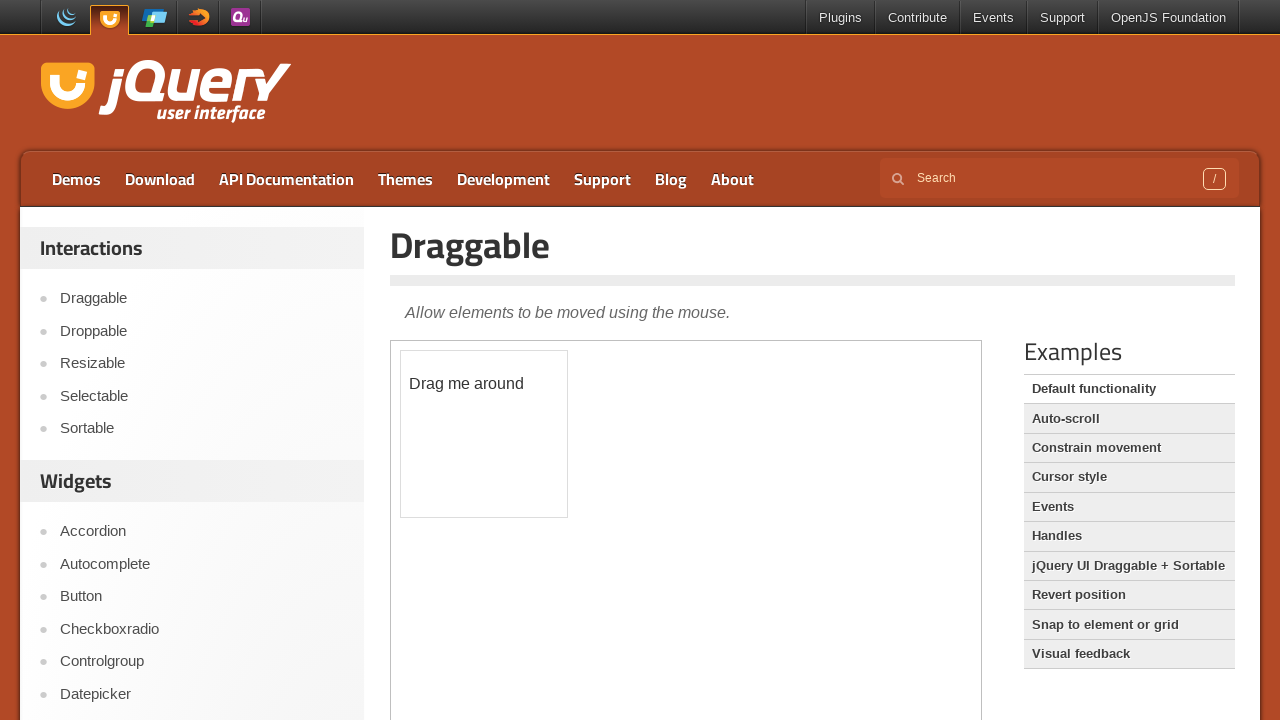

Pressed mouse button down on draggable element at (484, 434)
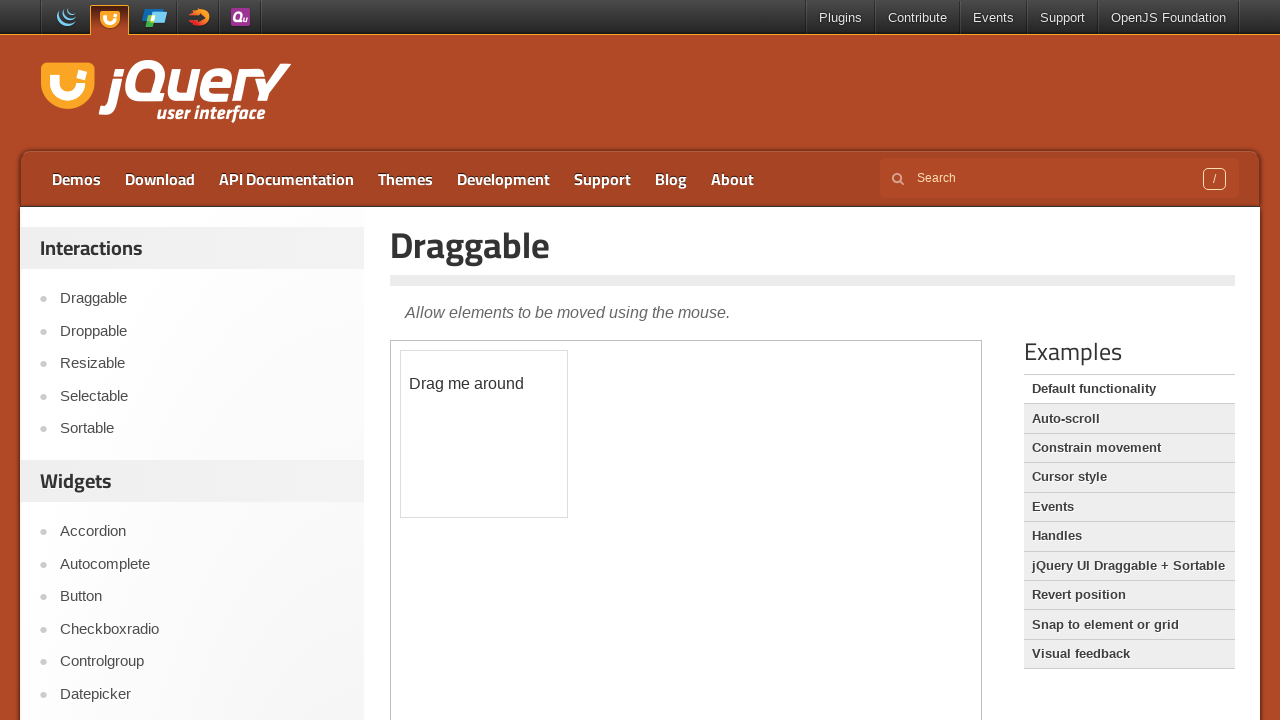

Dragged element to new position (500, 355) at (500, 355)
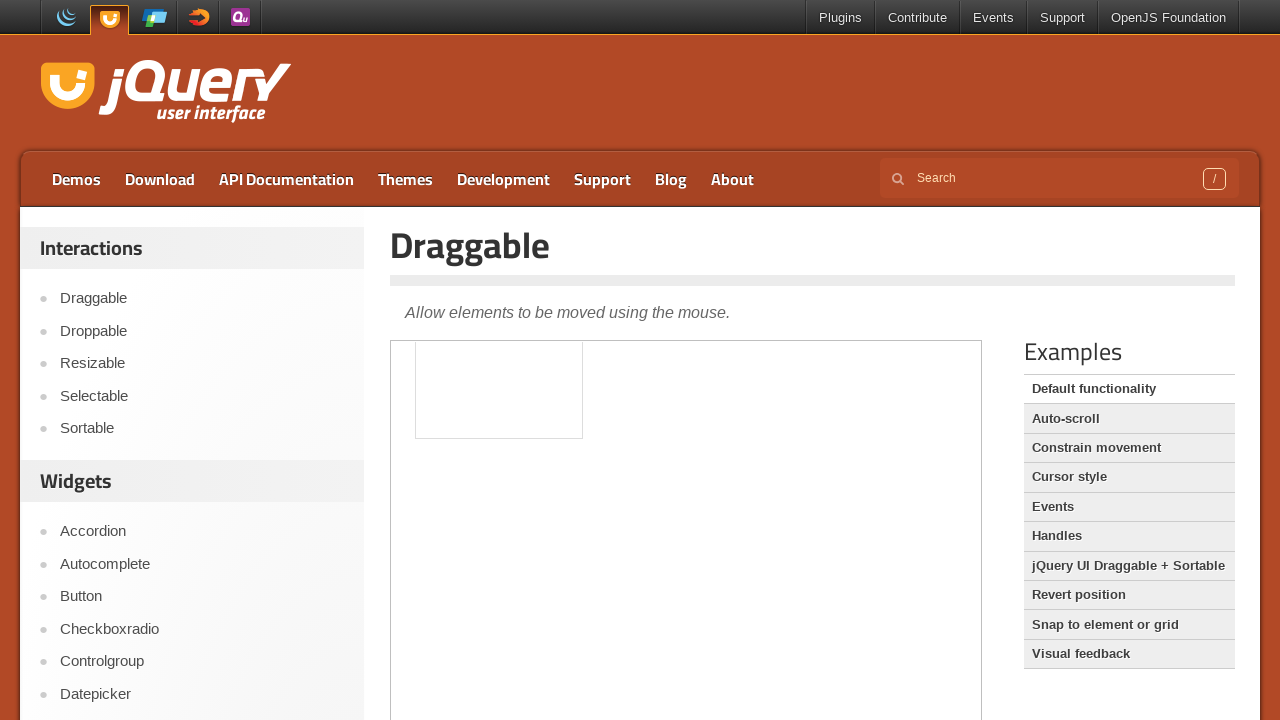

Released mouse button to complete drag and drop operation at (500, 355)
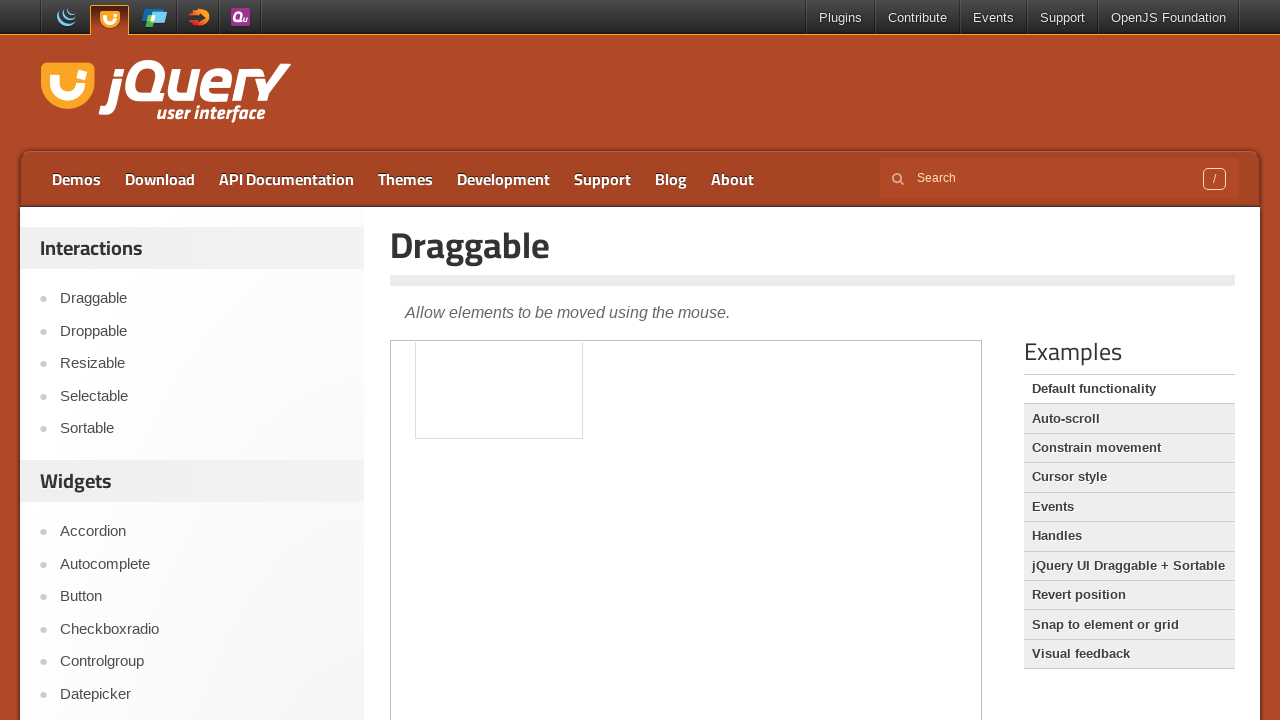

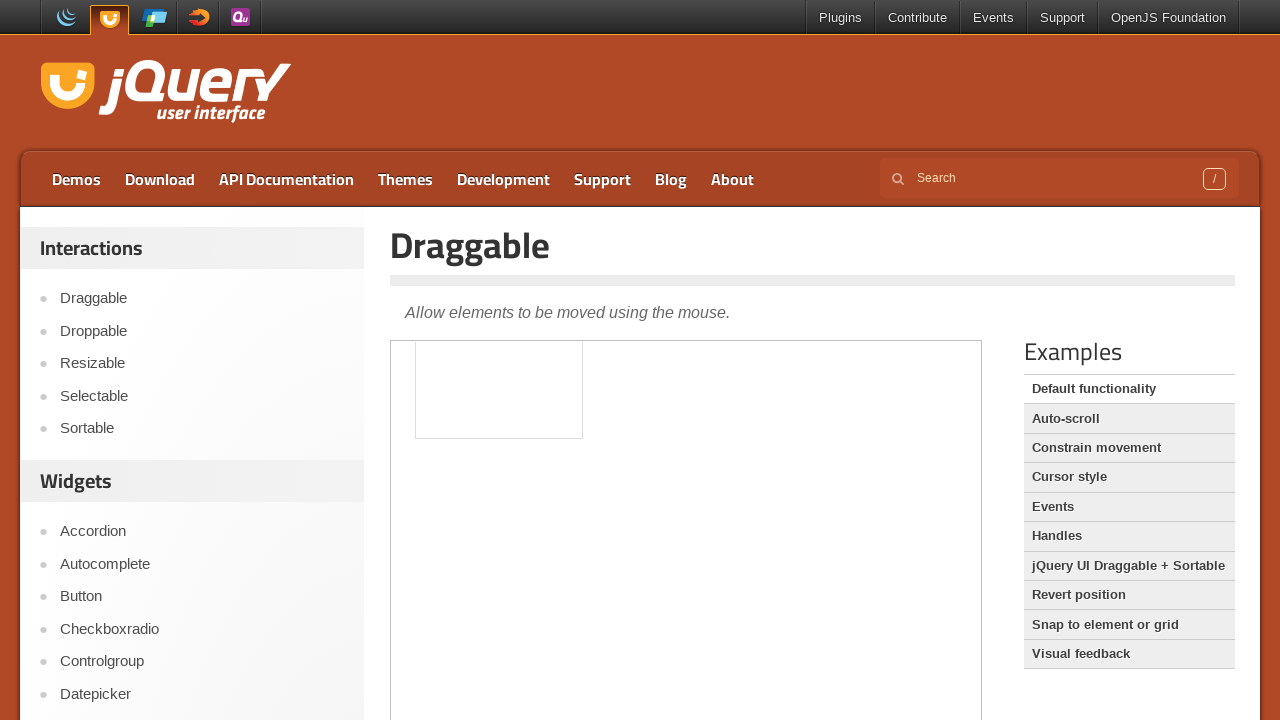